Selects the second option from a dropdown and verifies it is selected

Starting URL: http://the-internet.herokuapp.com/dropdown

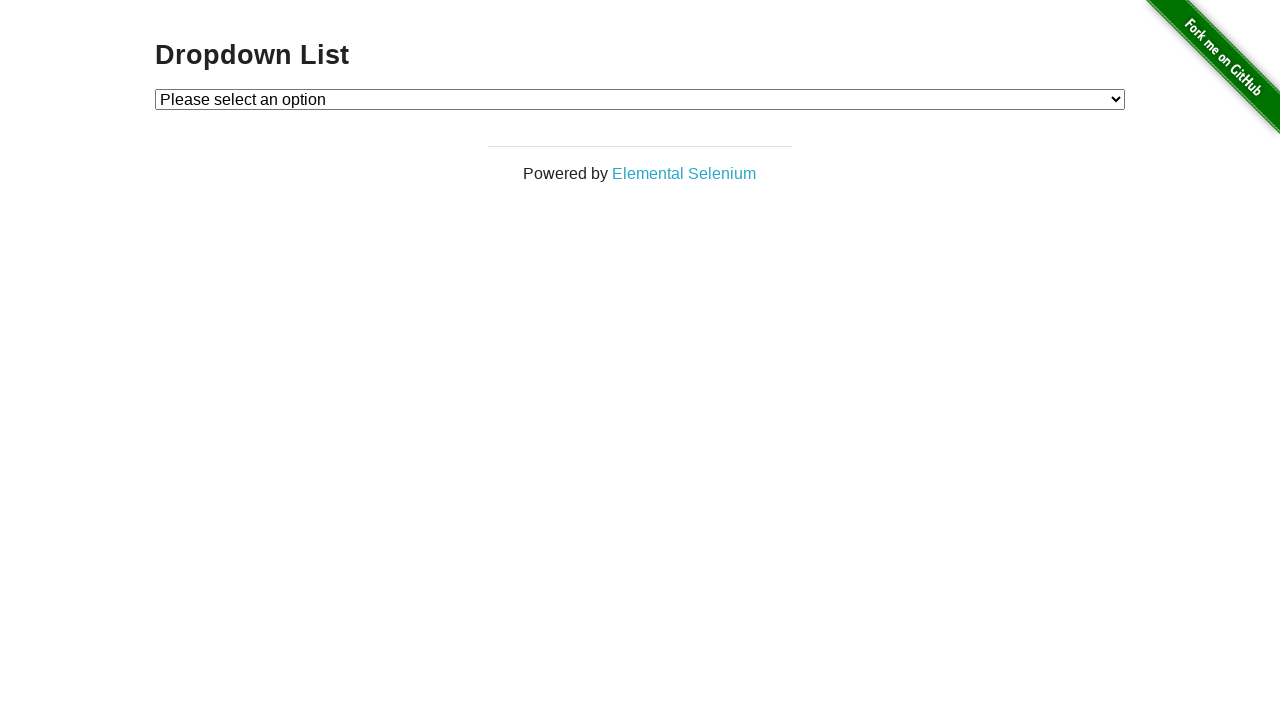

Selected 'Option 2' from the dropdown on #dropdown
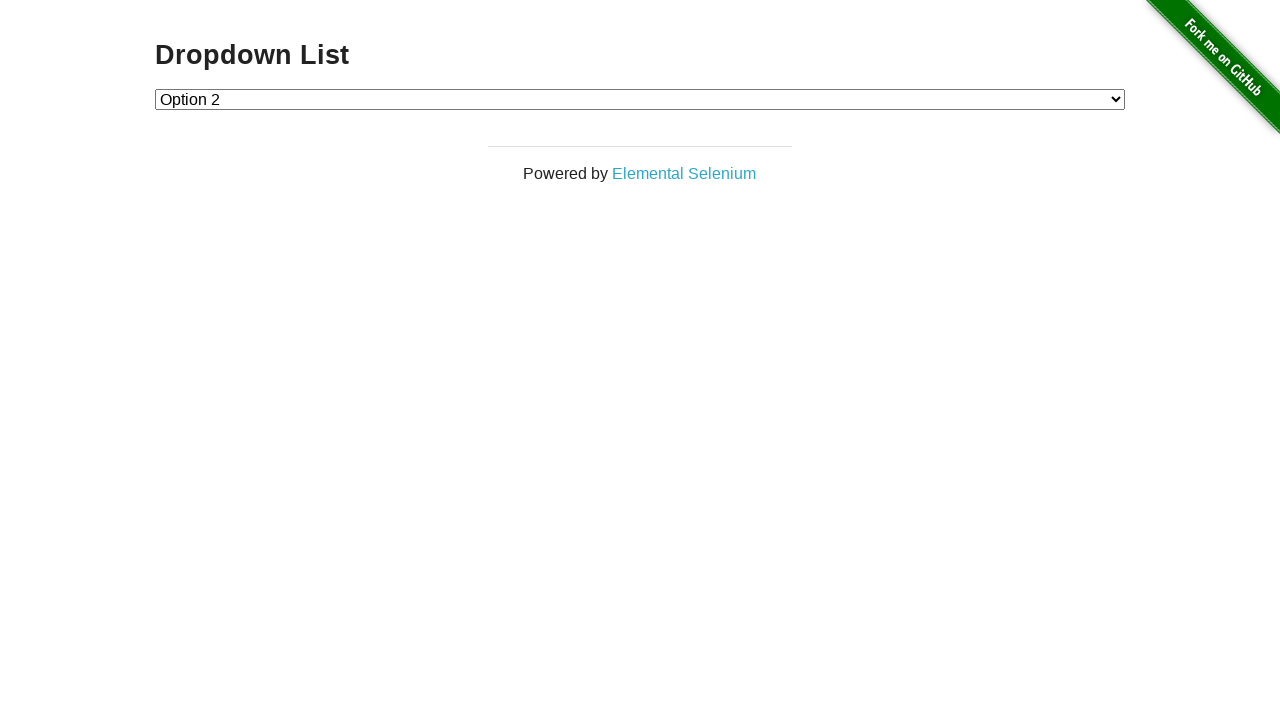

Retrieved the selected dropdown value
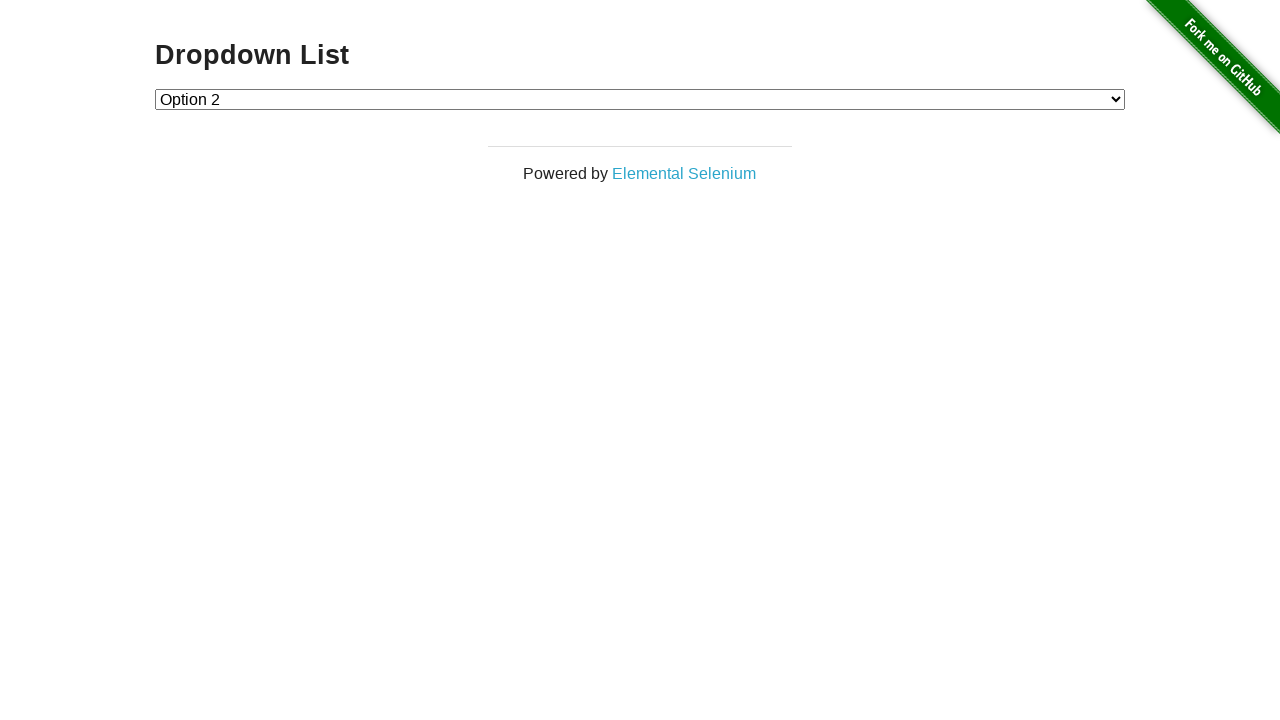

Verified that the selected value is '2'
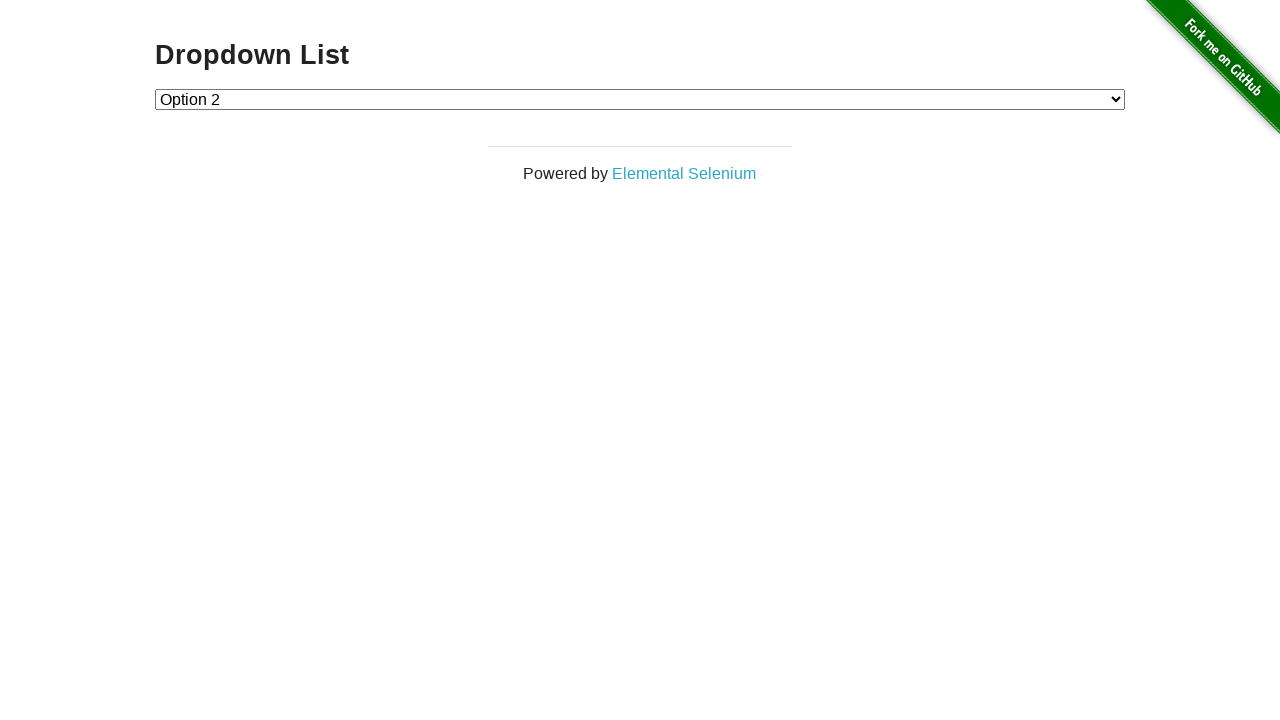

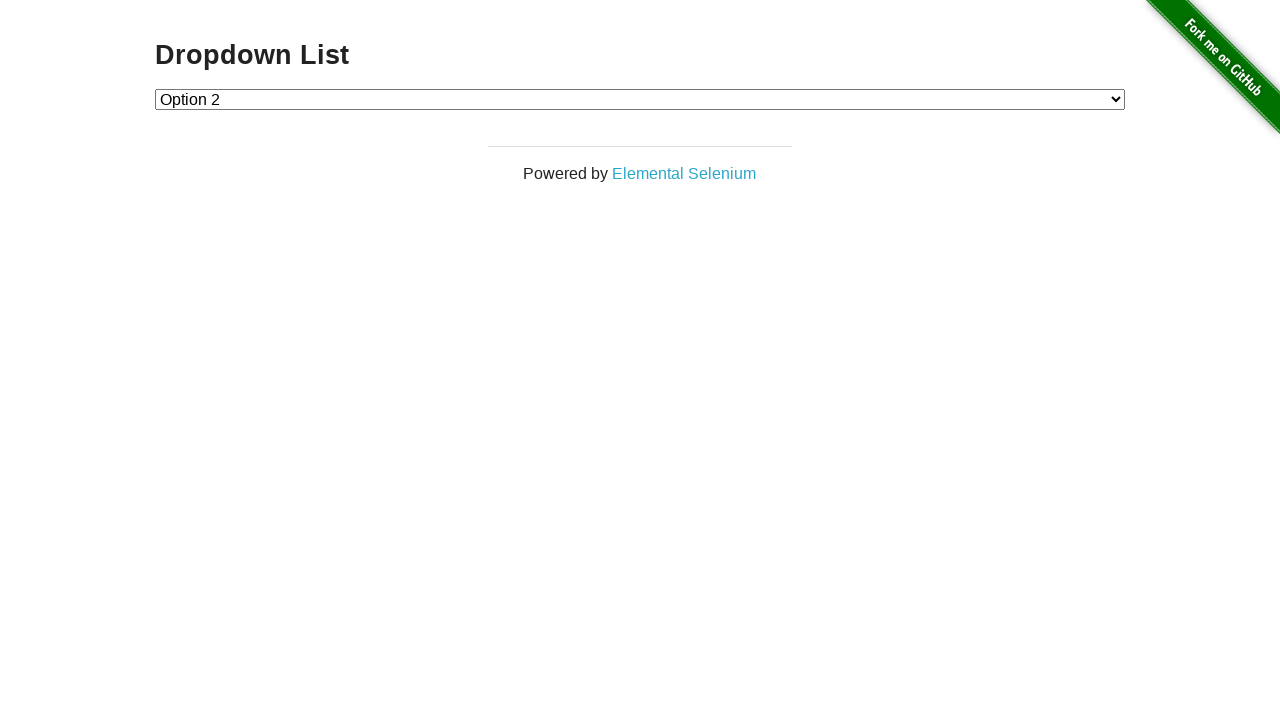